Tests flight booking form by selecting origin and destination airports, choosing one-way trip option, adding passengers, and submitting the search

Starting URL: https://rahulshettyacademy.com/dropdownsPractise/#

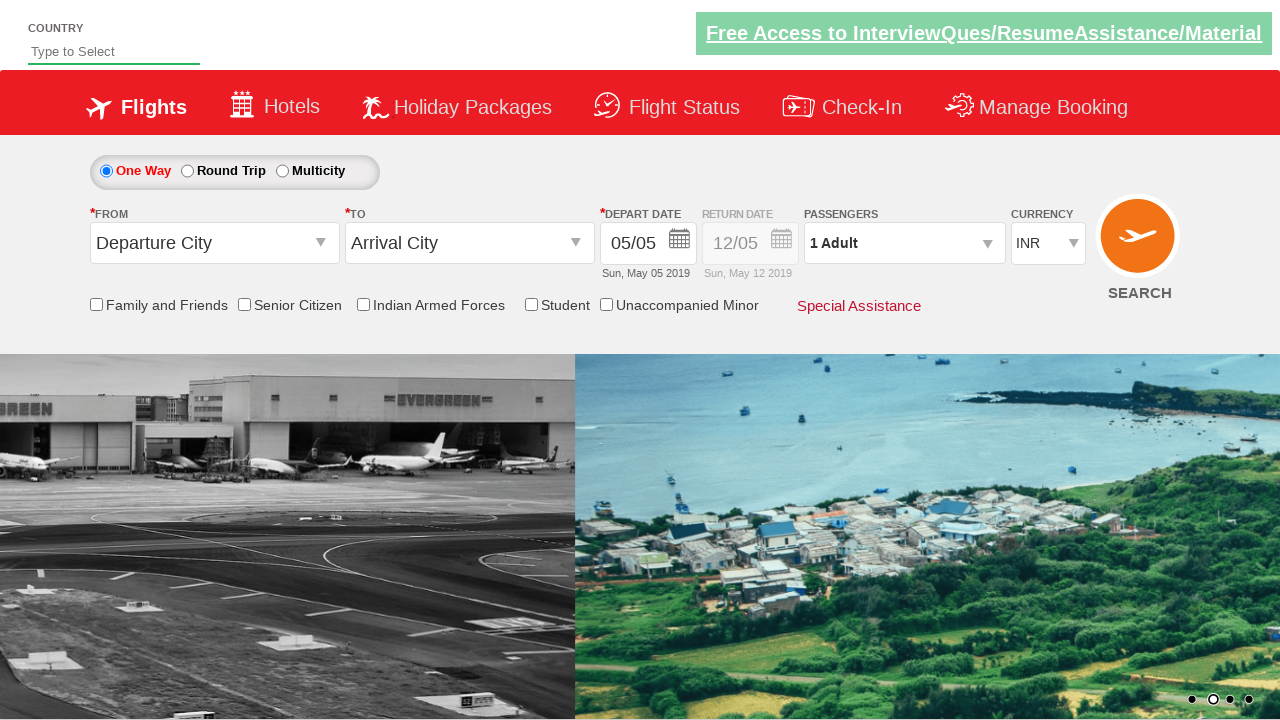

Clicked on origin station dropdown at (214, 243) on #ctl00_mainContent_ddl_originStation1_CTXT
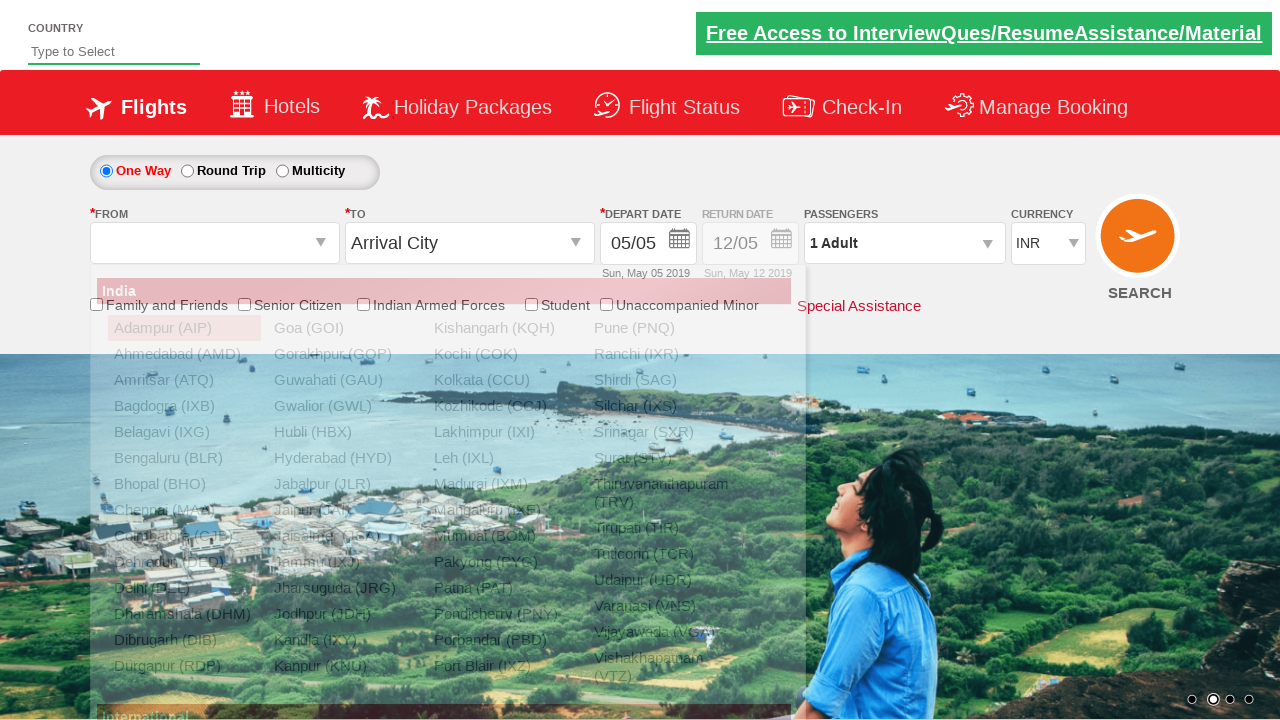

Selected Delhi as origin airport at (184, 588) on xpath=//a[@value='DEL']
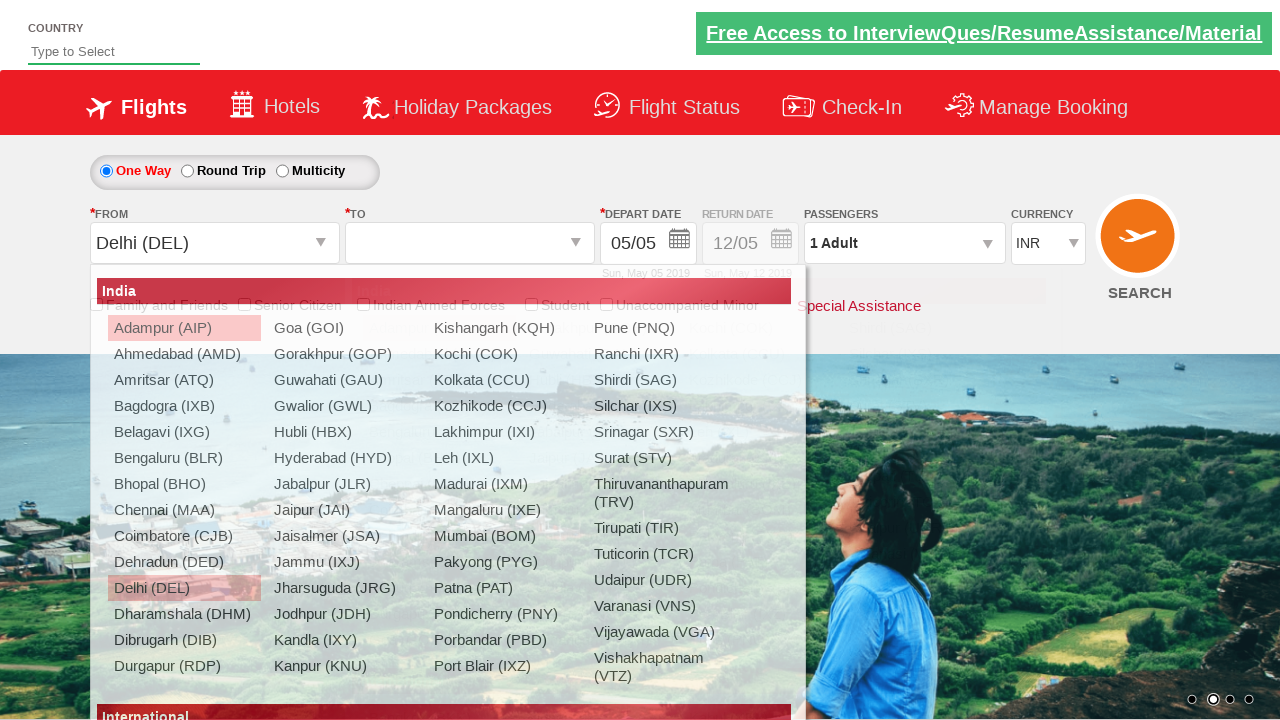

Selected Kolkata as destination airport at (759, 354) on (//a[@value='CCU'])[2]
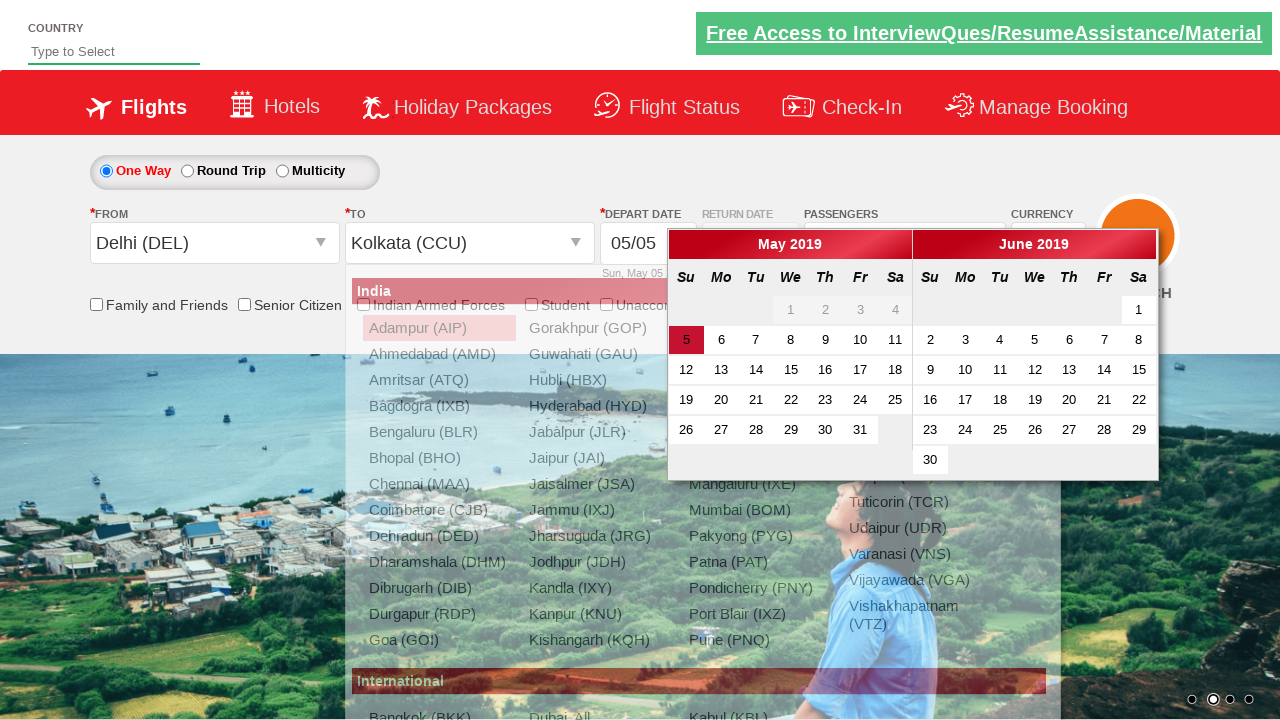

Selected one-way trip option at (106, 171) on #ctl00_mainContent_rbtnl_Trip_0
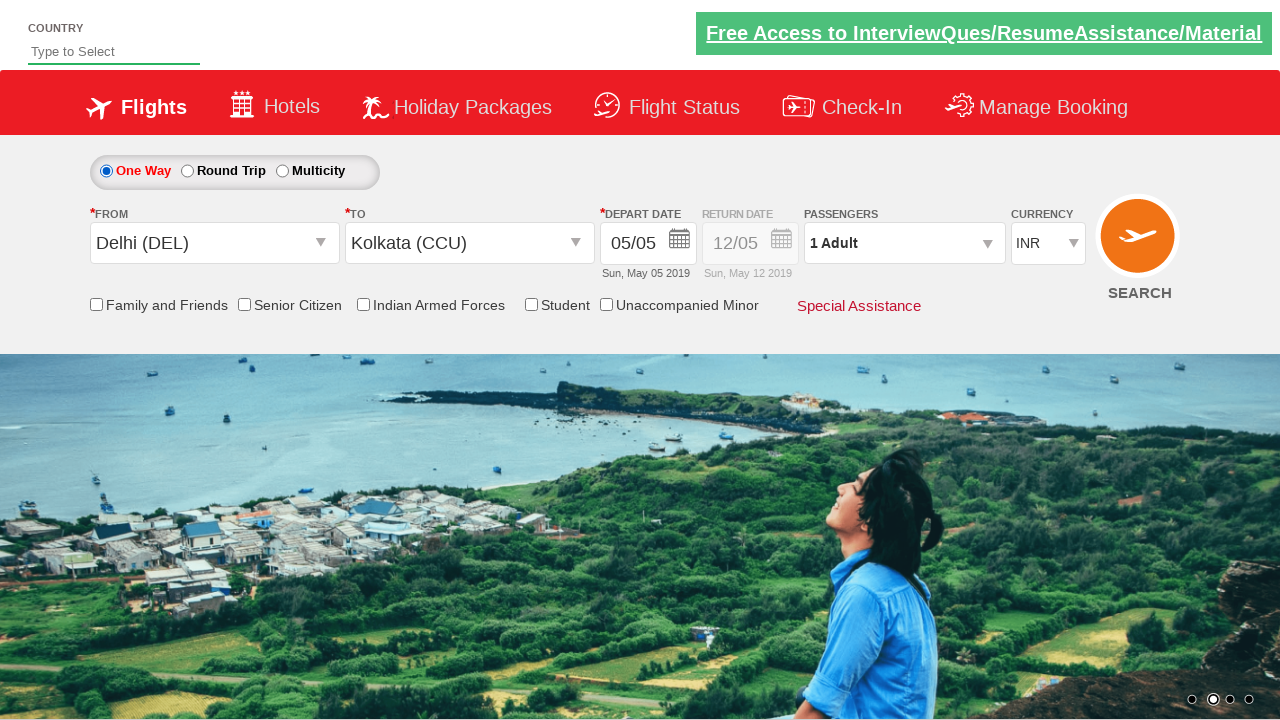

Checked friends and family checkbox at (96, 304) on #ctl00_mainContent_chk_friendsandfamily
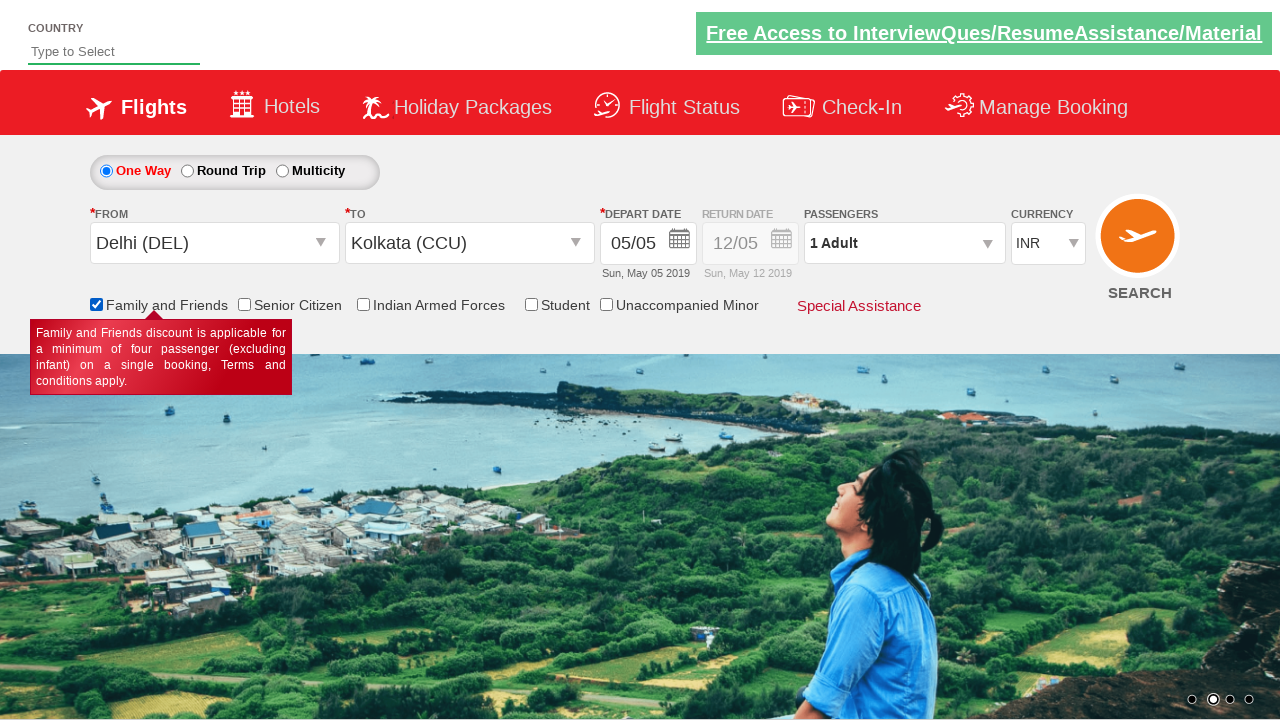

Opened passenger information dropdown at (904, 243) on #divpaxinfo
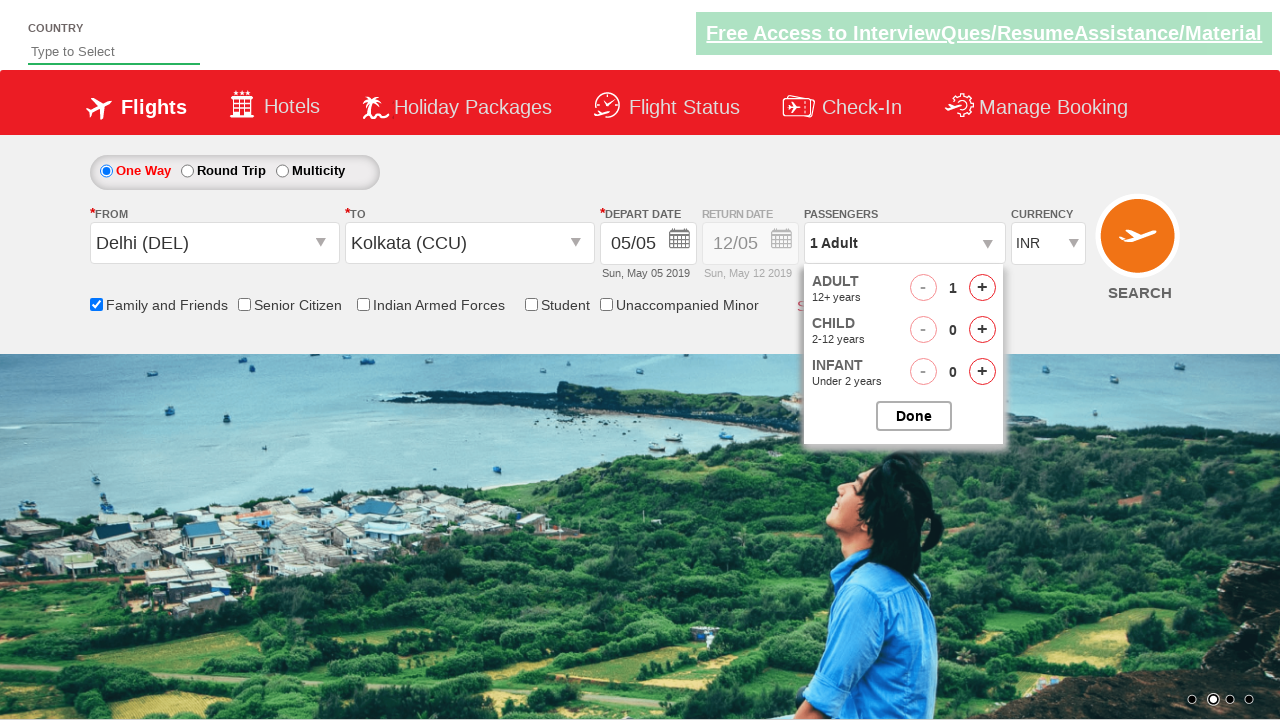

Added adult passenger 1 (total 2) at (982, 288) on #hrefIncAdt
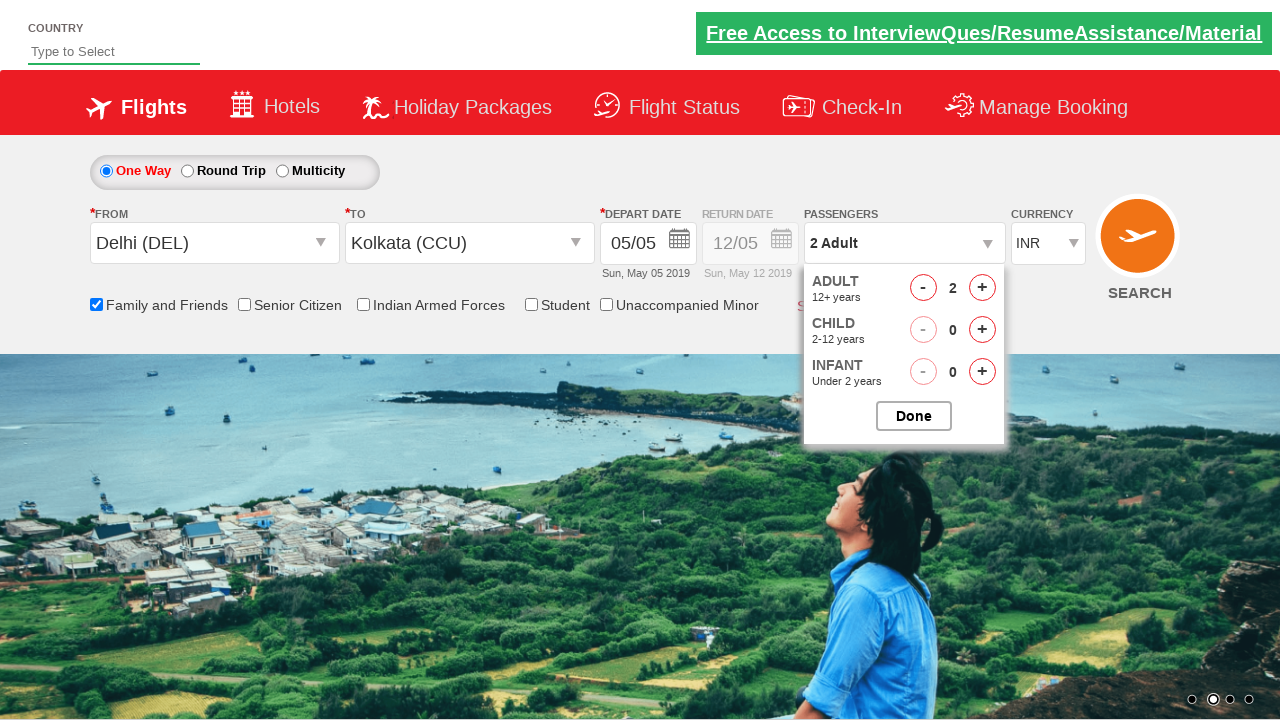

Added adult passenger 2 (total 3) at (982, 288) on #hrefIncAdt
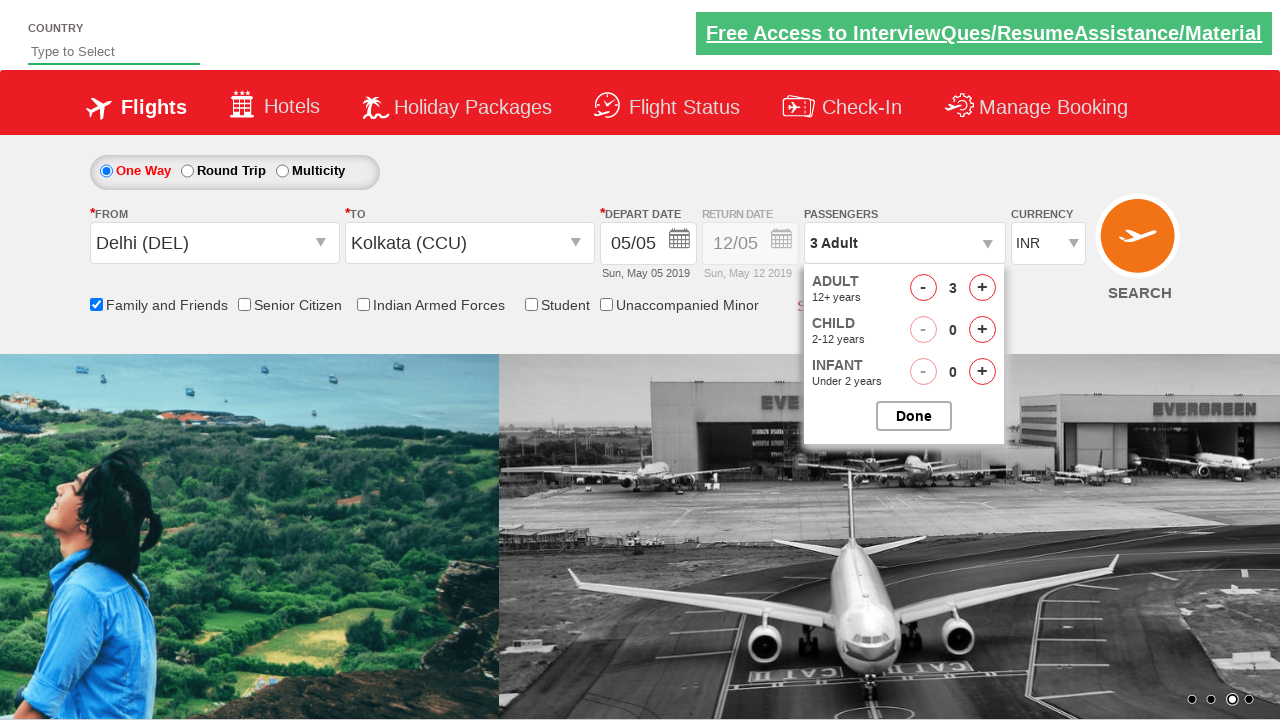

Added adult passenger 3 (total 4) at (982, 288) on #hrefIncAdt
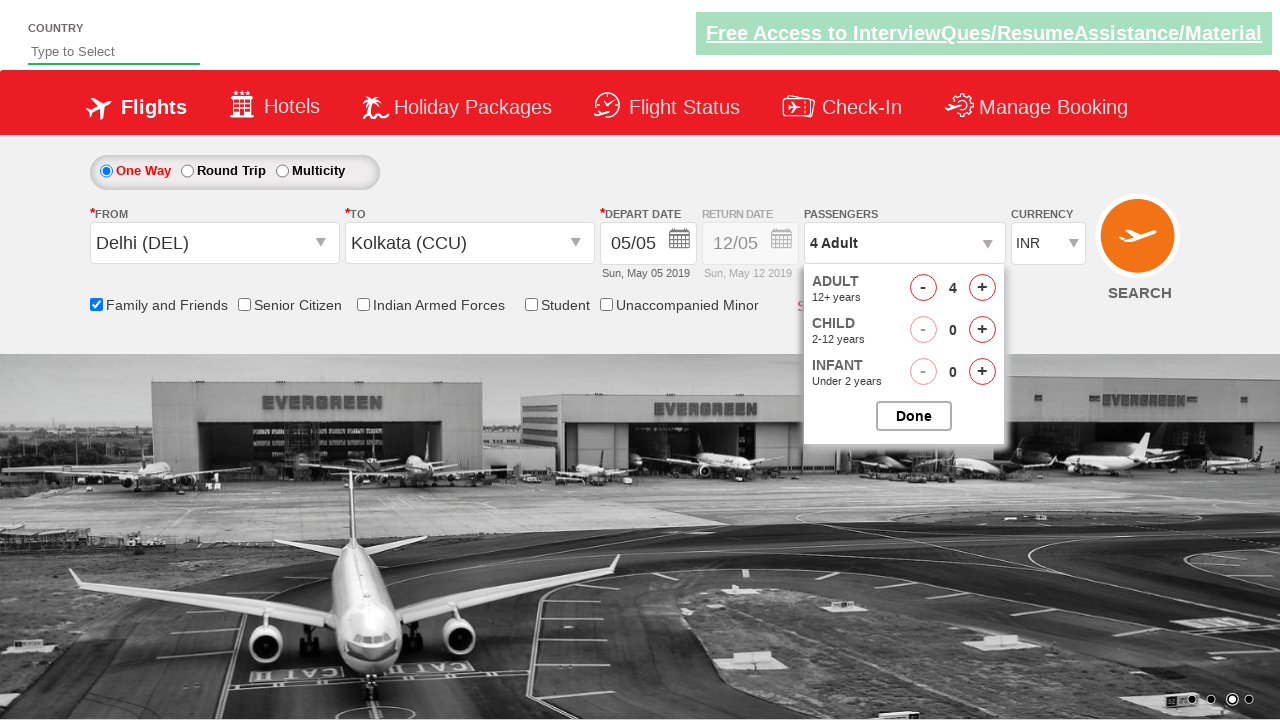

Added adult passenger 4 (total 5) at (982, 288) on #hrefIncAdt
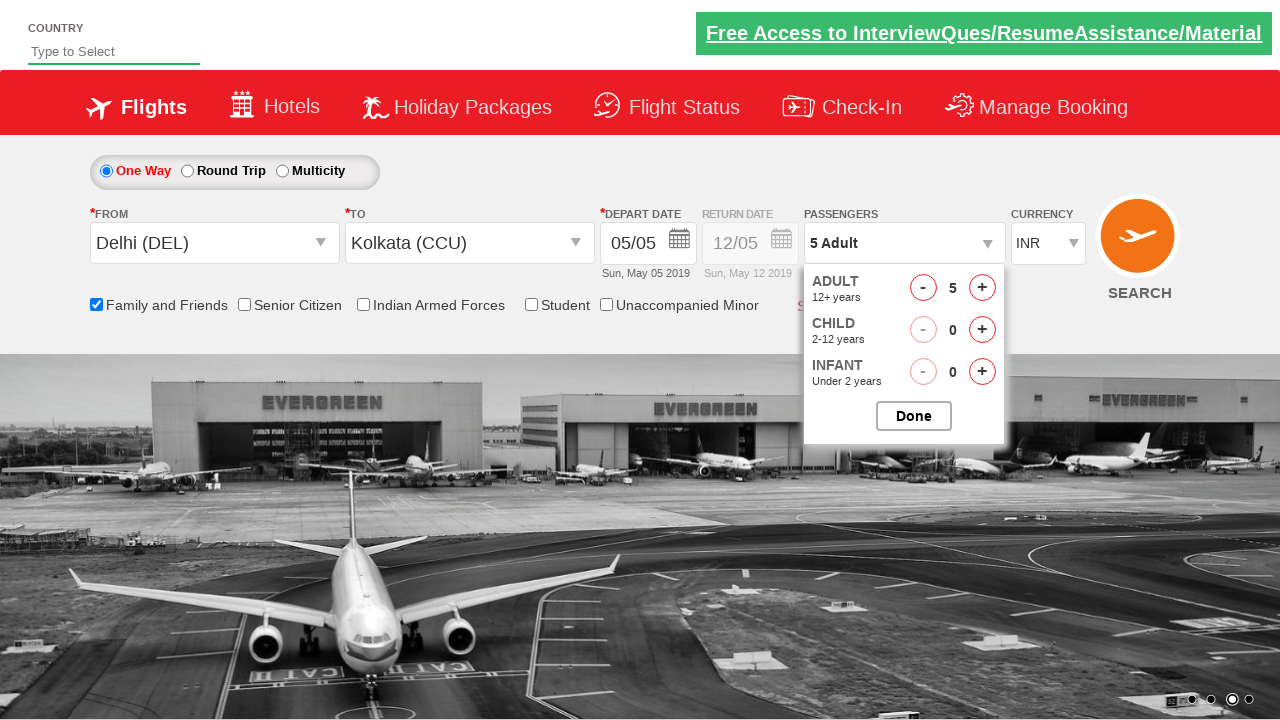

Closed passenger selection panel at (914, 416) on #btnclosepaxoption
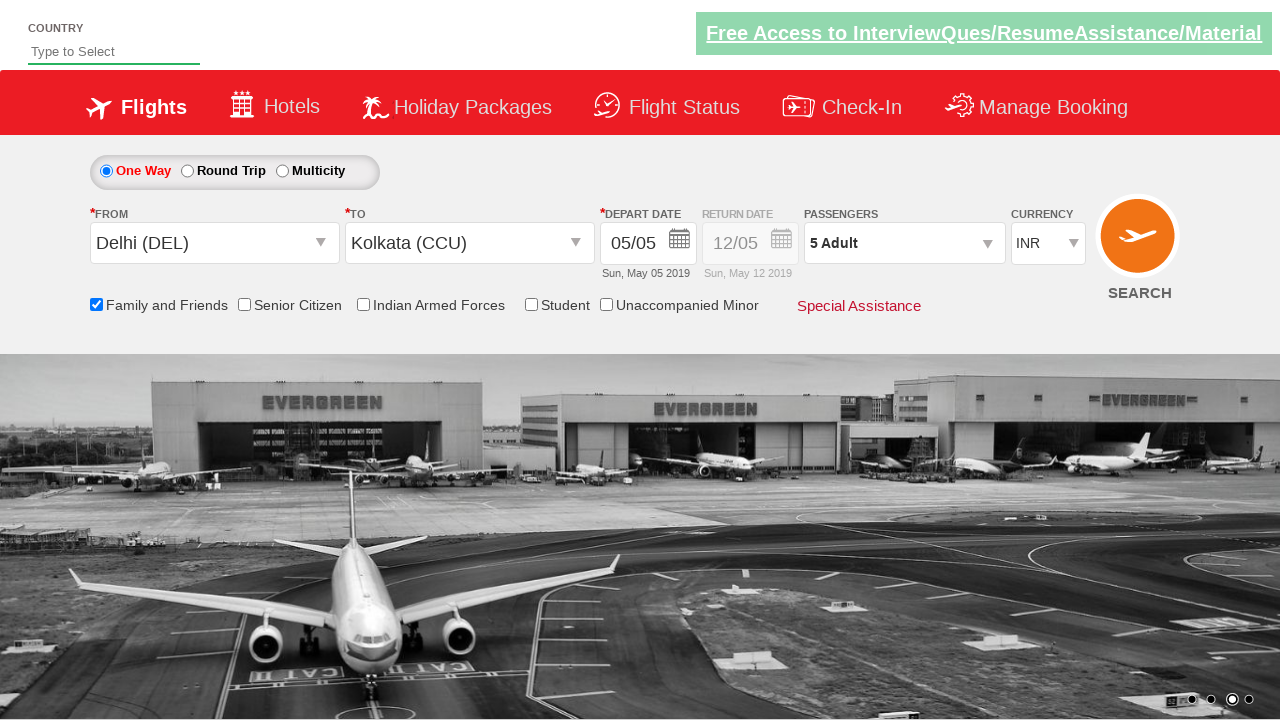

Clicked Find Flights button to submit search at (1140, 245) on #ctl00_mainContent_btn_FindFlights
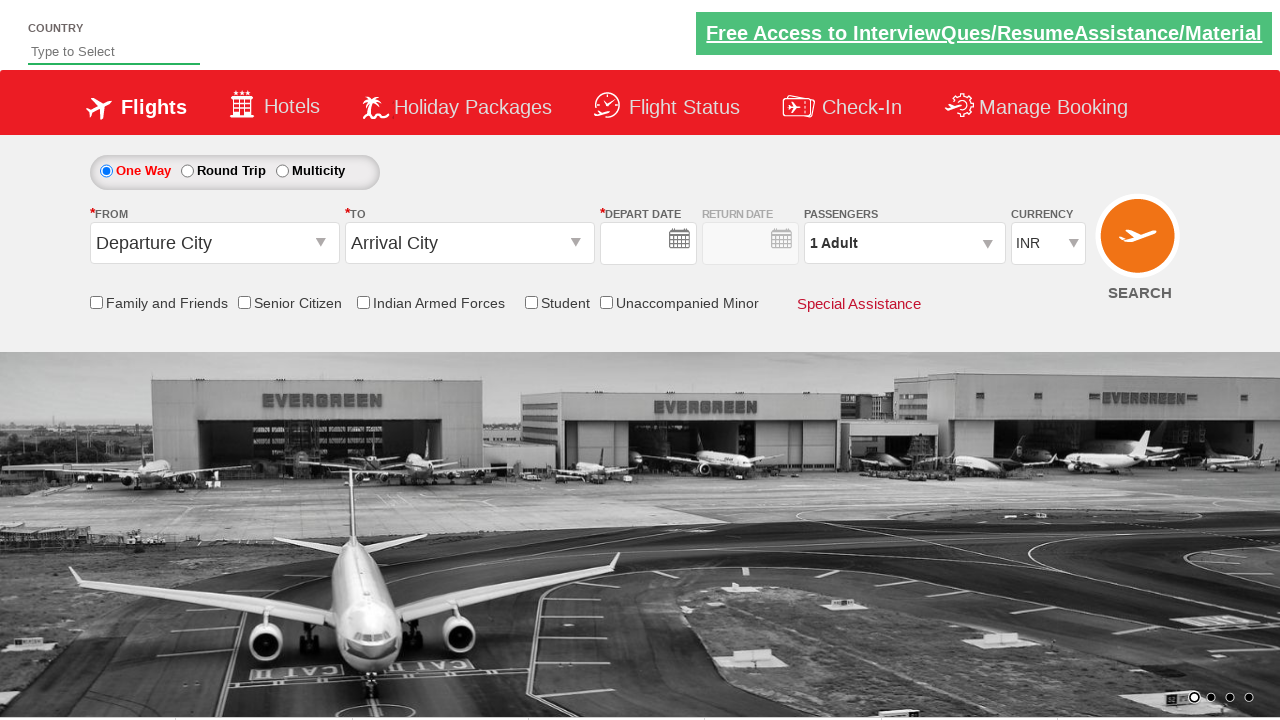

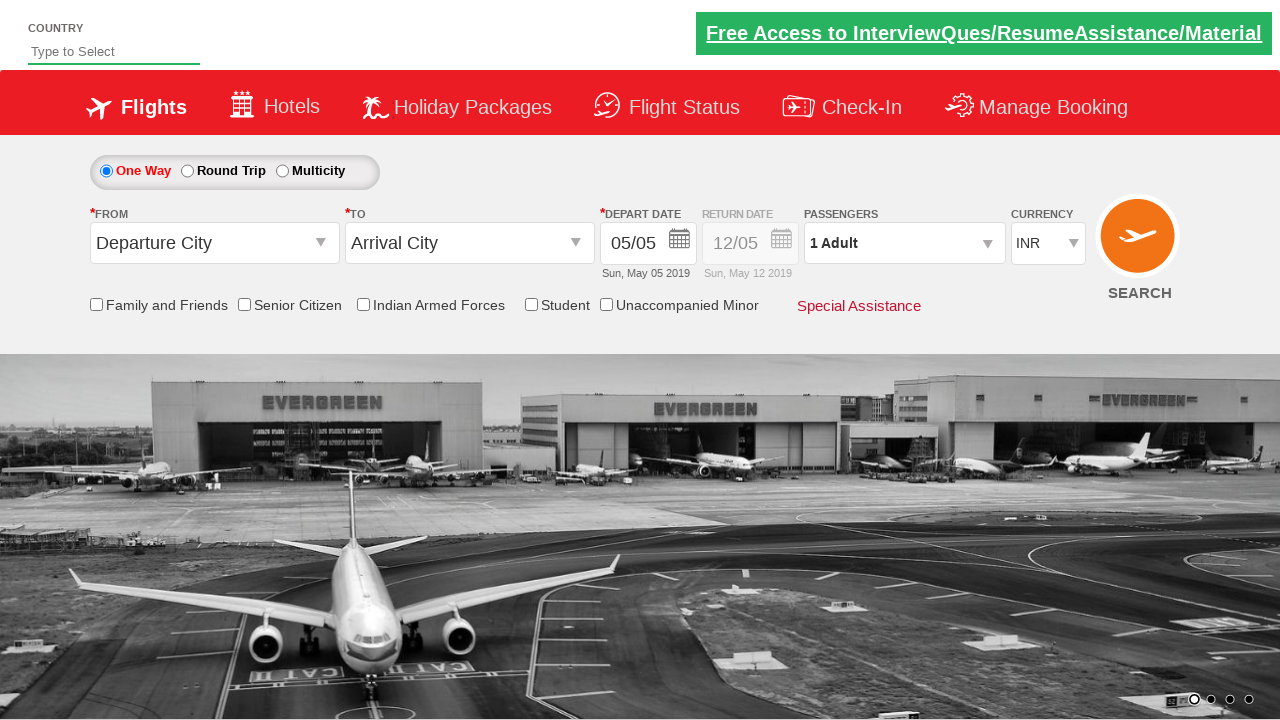